Tests accepting a confirm dialog and verifying the OK result

Starting URL: https://www.lambdatest.com/selenium-playground/javascript-alert-box-demo

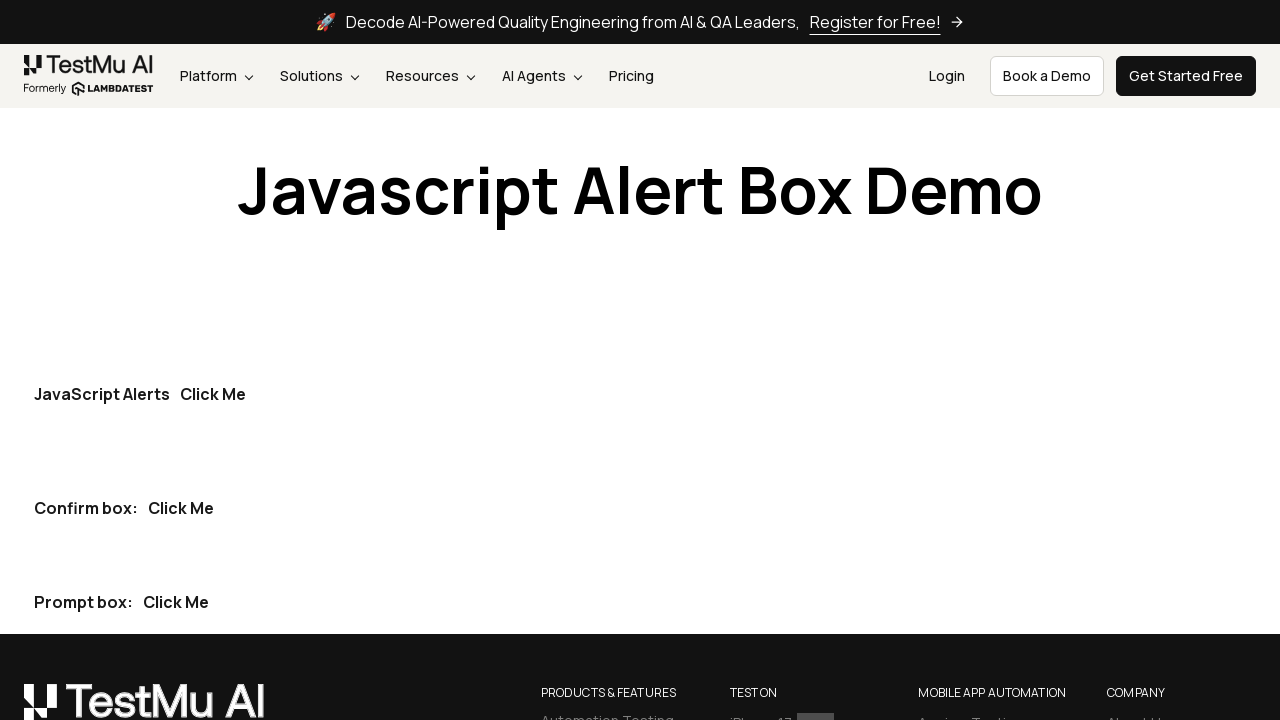

Set up dialog handler to accept confirm dialogs
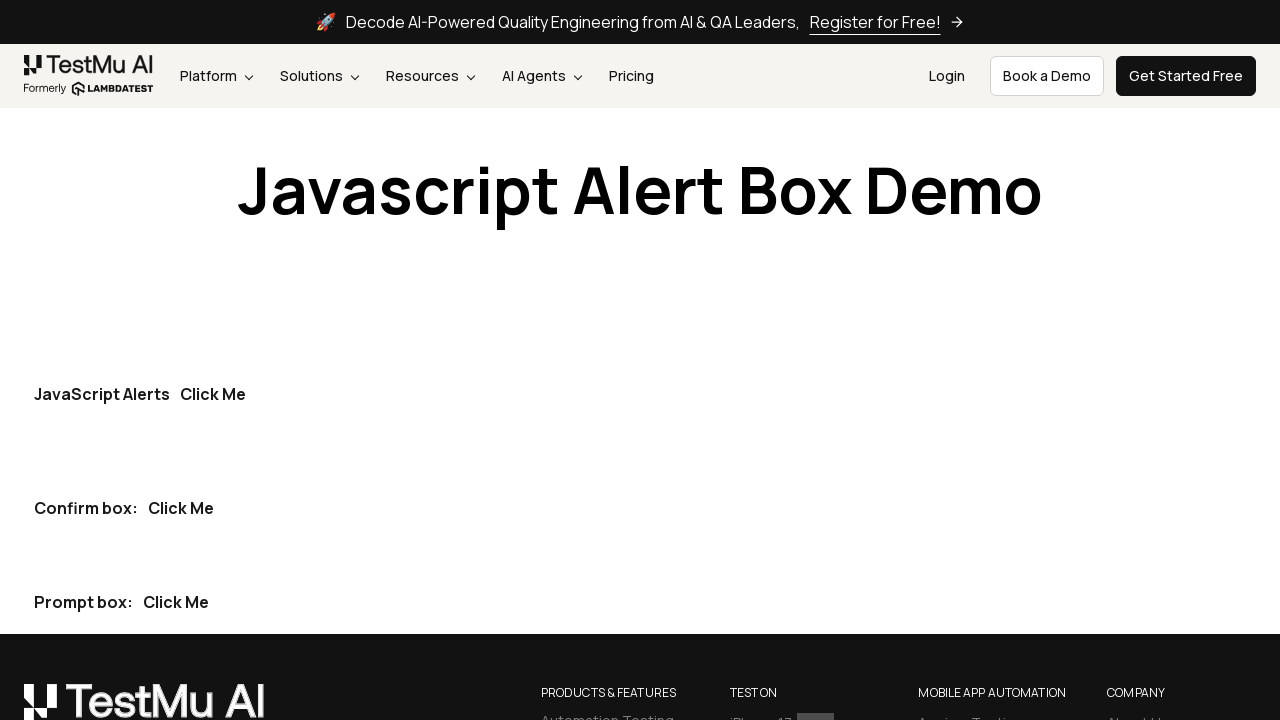

Clicked the second 'Click Me' button to trigger confirm dialog at (181, 508) on button:has-text('Click Me') >> nth=1
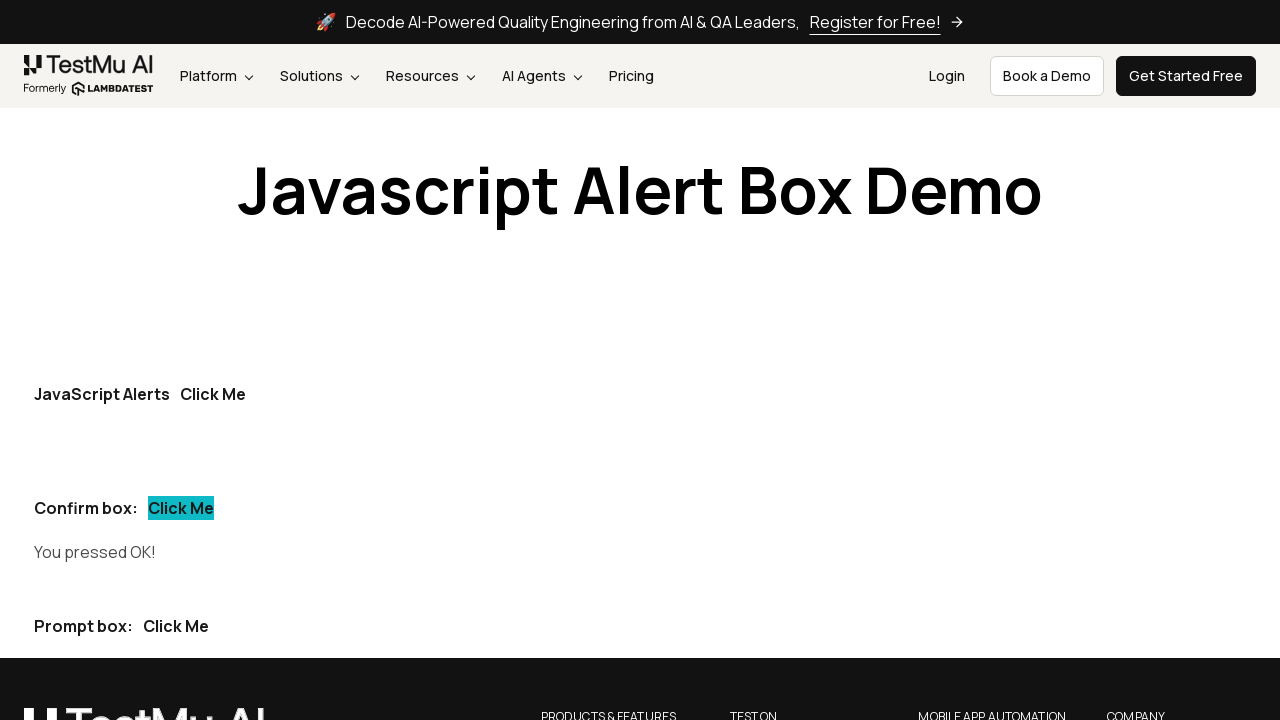

Verified that 'OK!' text is present in the confirm demo result
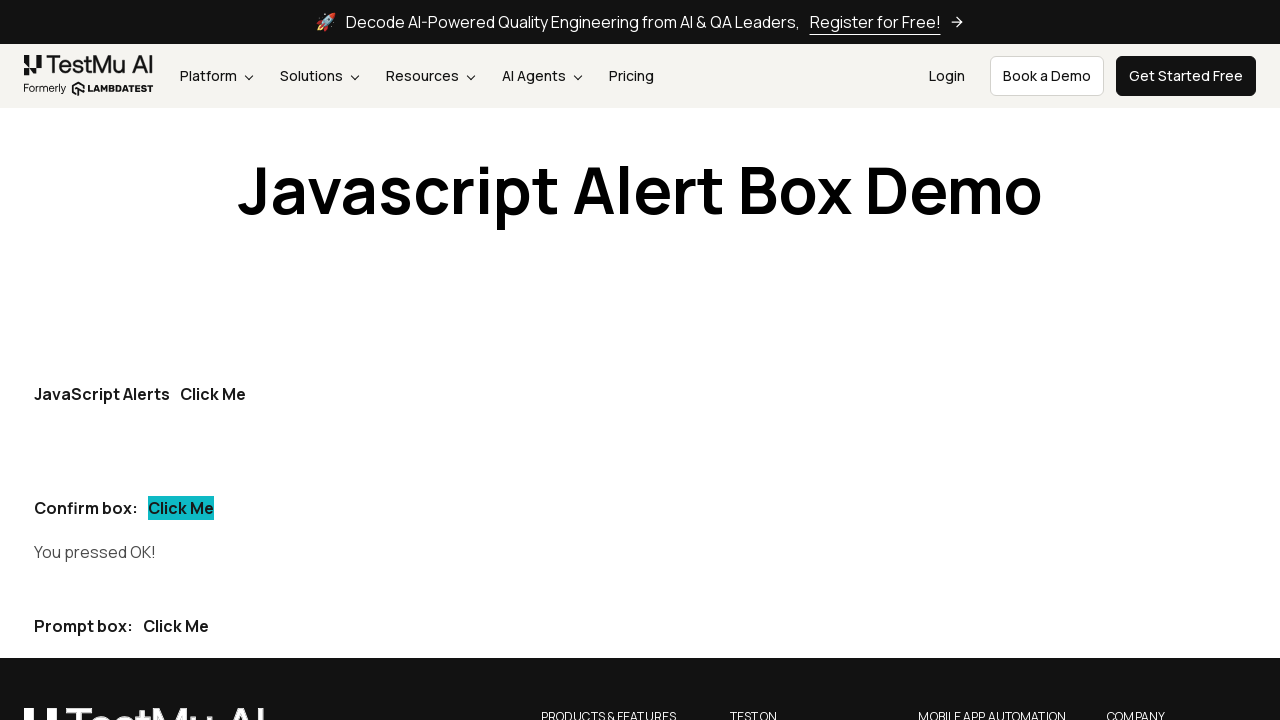

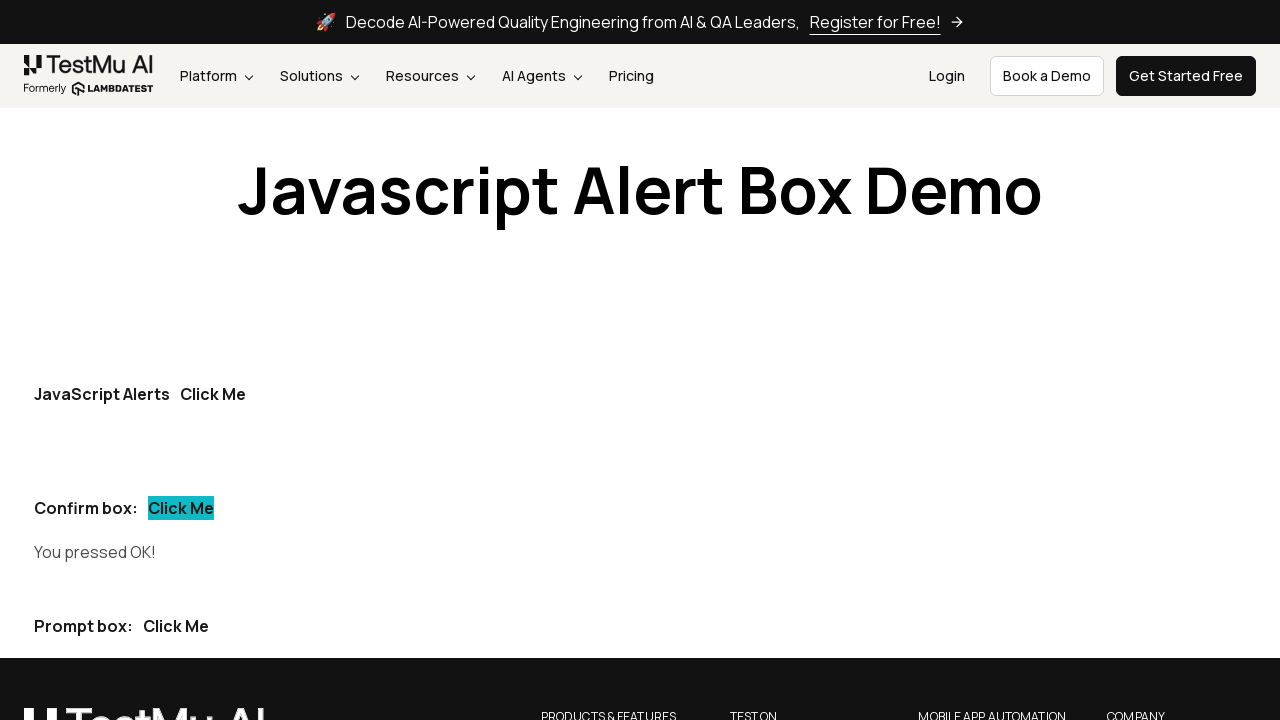